Tests the train search functionality on erail.in by entering source and destination stations (Chennai Egmore to Madurai Jn), unchecking a date filter, and verifying train results are displayed

Starting URL: https://erail.in/

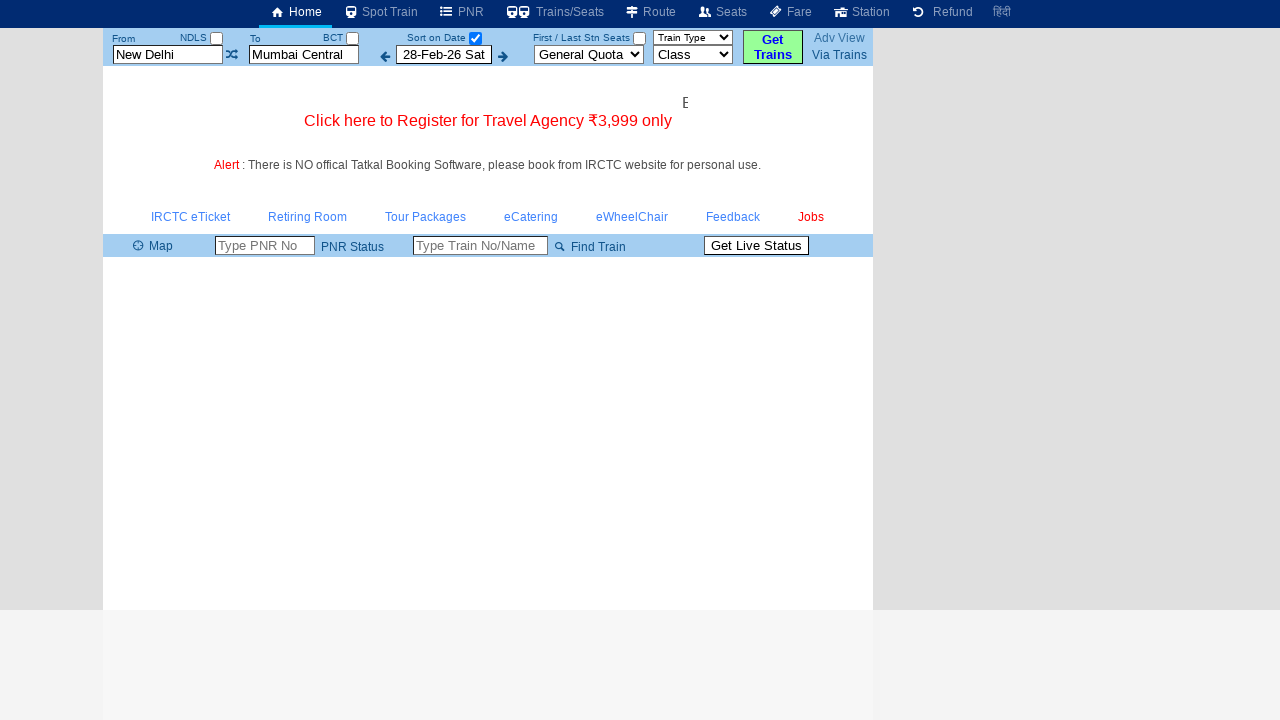

Cleared source station field on #txtStationFrom
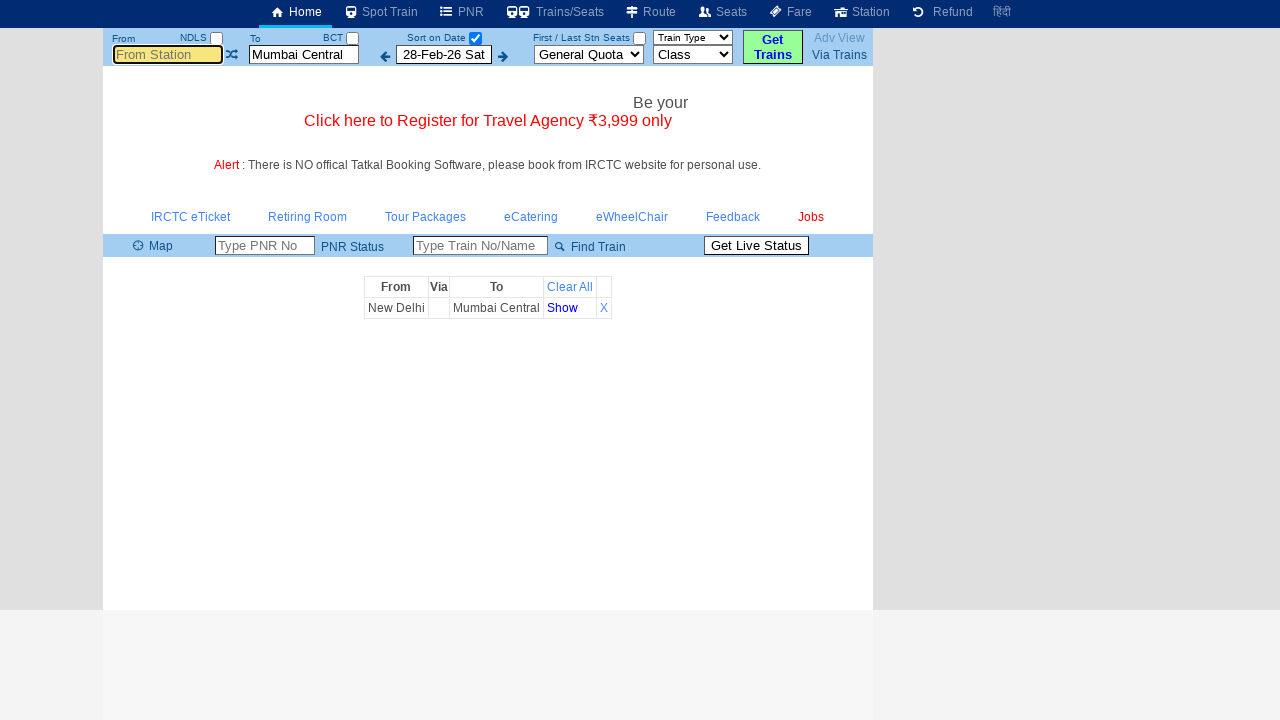

Filled source station with 'Chennai Egmore' on #txtStationFrom
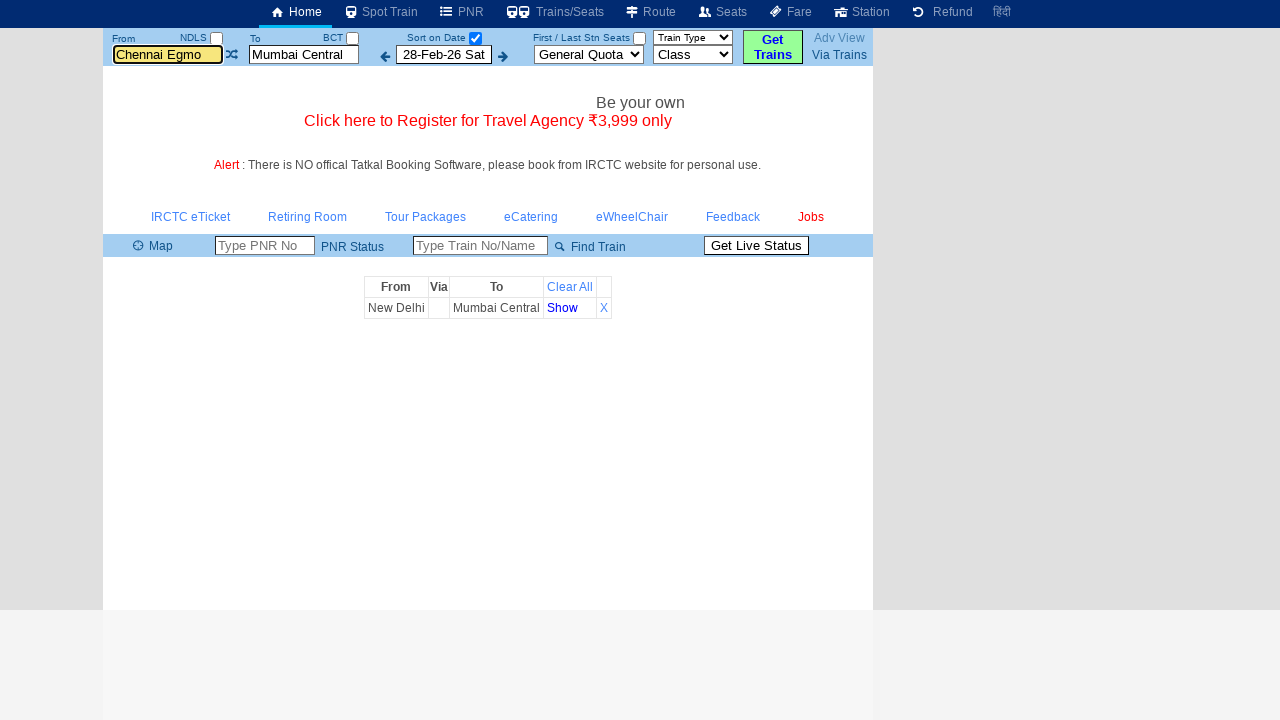

Pressed Enter to confirm source station on #txtStationFrom
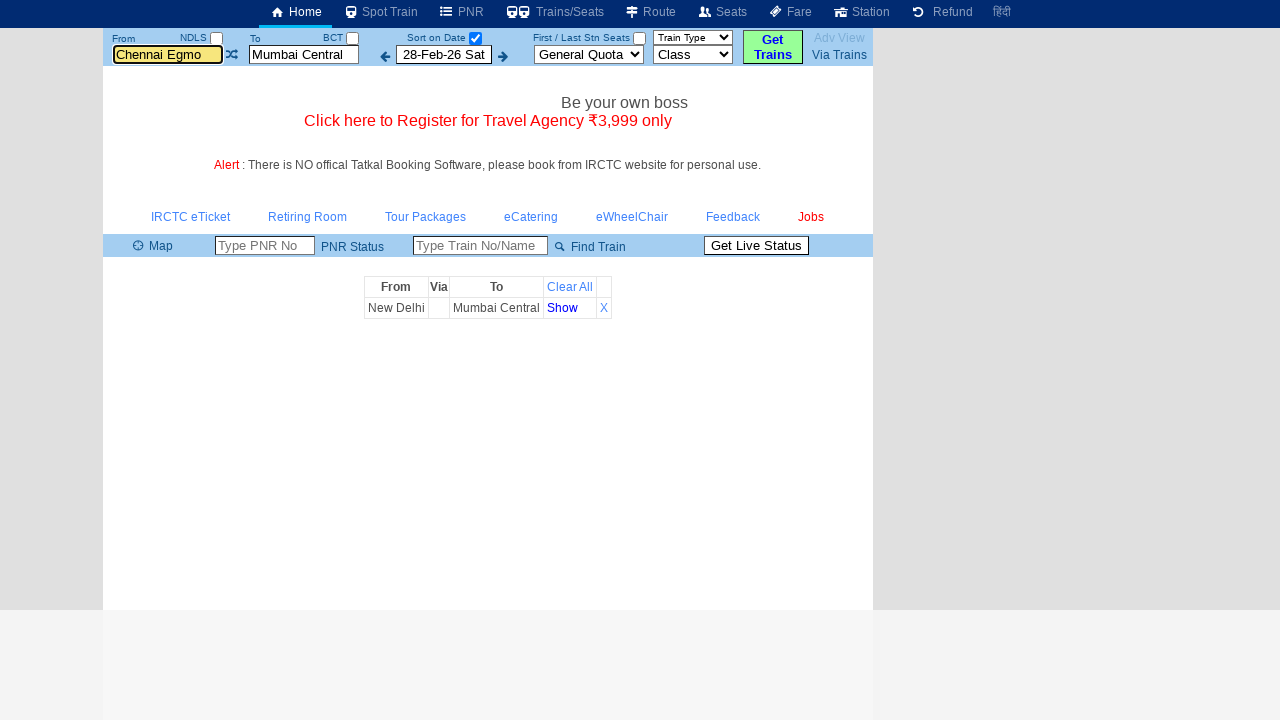

Cleared destination station field on #txtStationTo
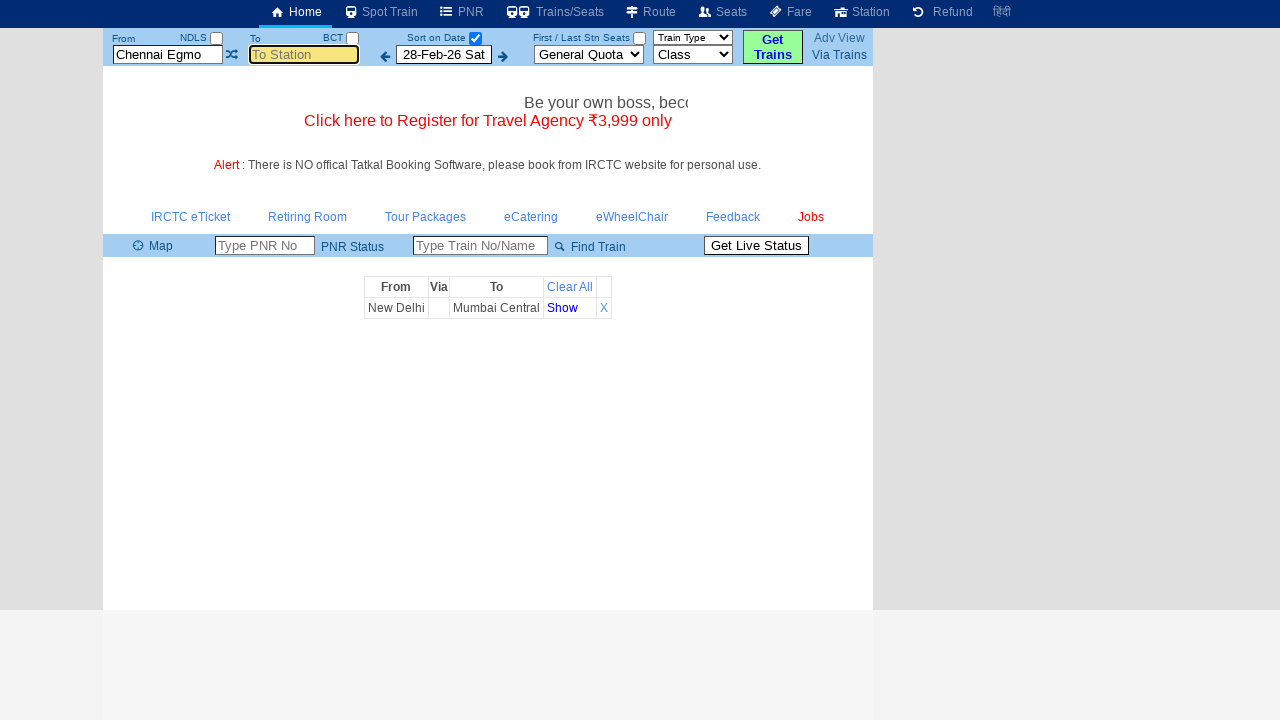

Filled destination station with 'Madurai Jn' on #txtStationTo
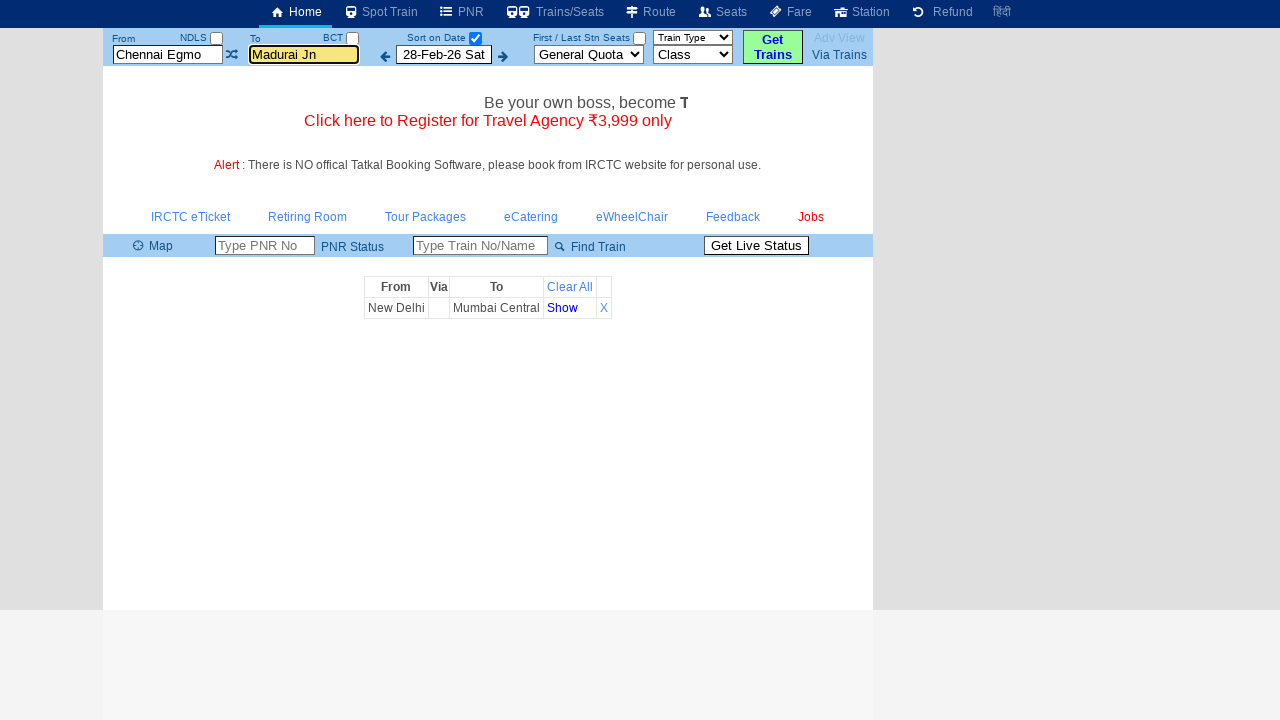

Pressed Enter to confirm destination station on #txtStationTo
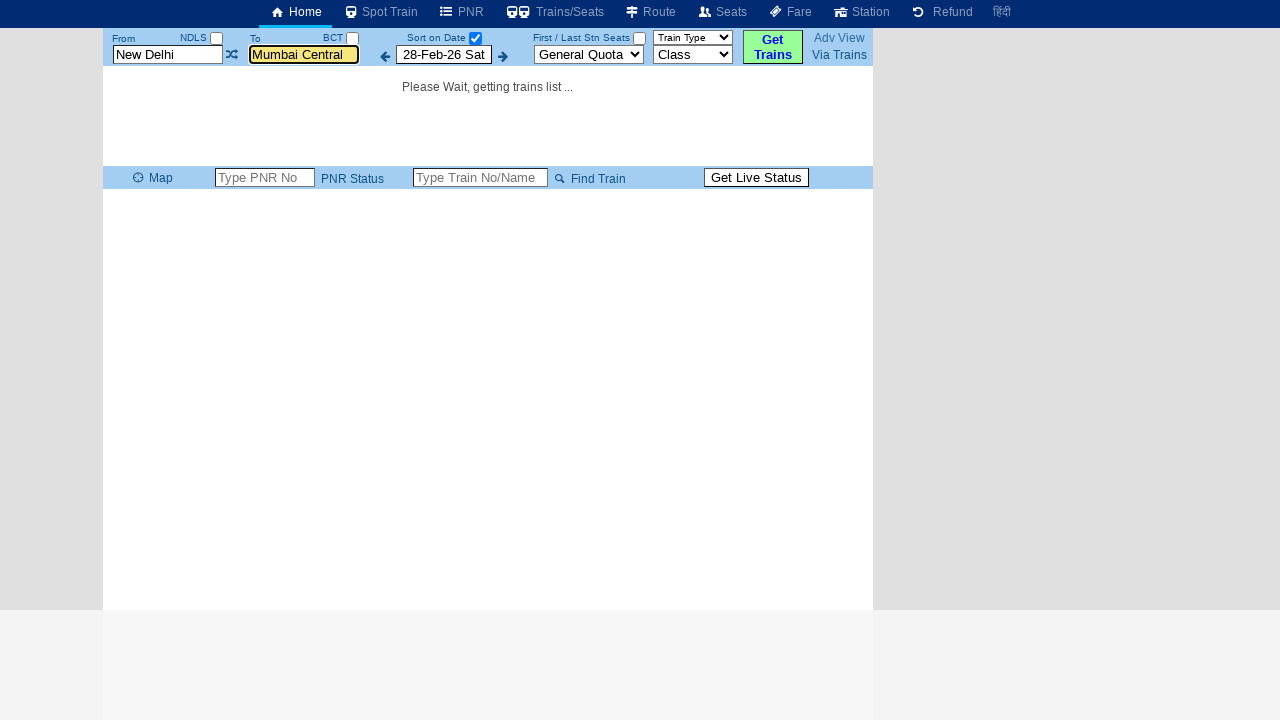

Unchecked the date filter checkbox at (475, 38) on #chkSelectDateOnly
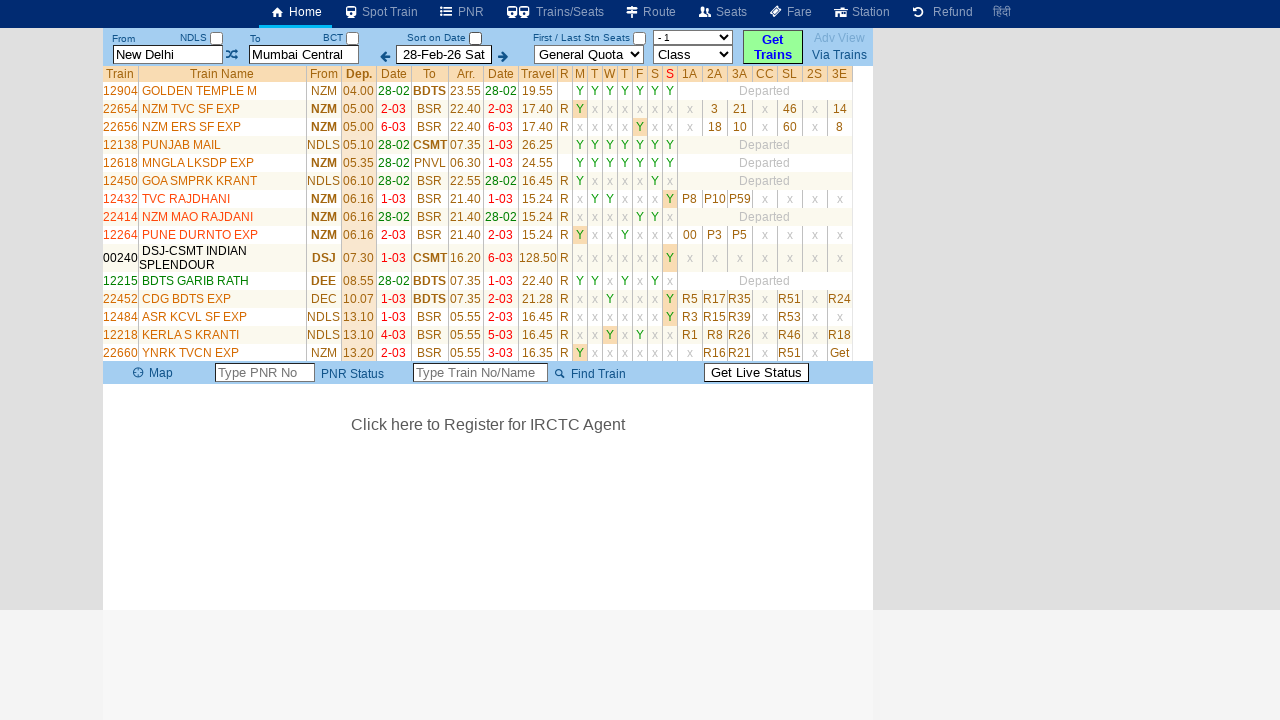

Train results table loaded
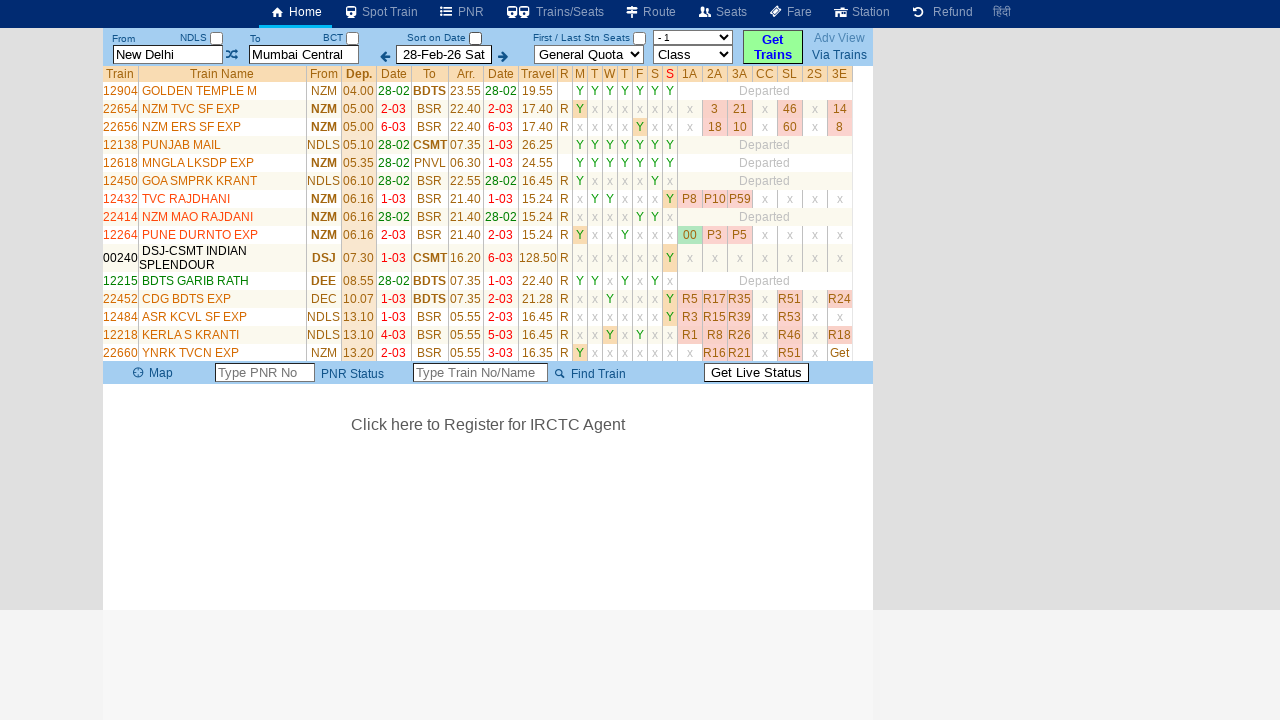

Train names column verified in results
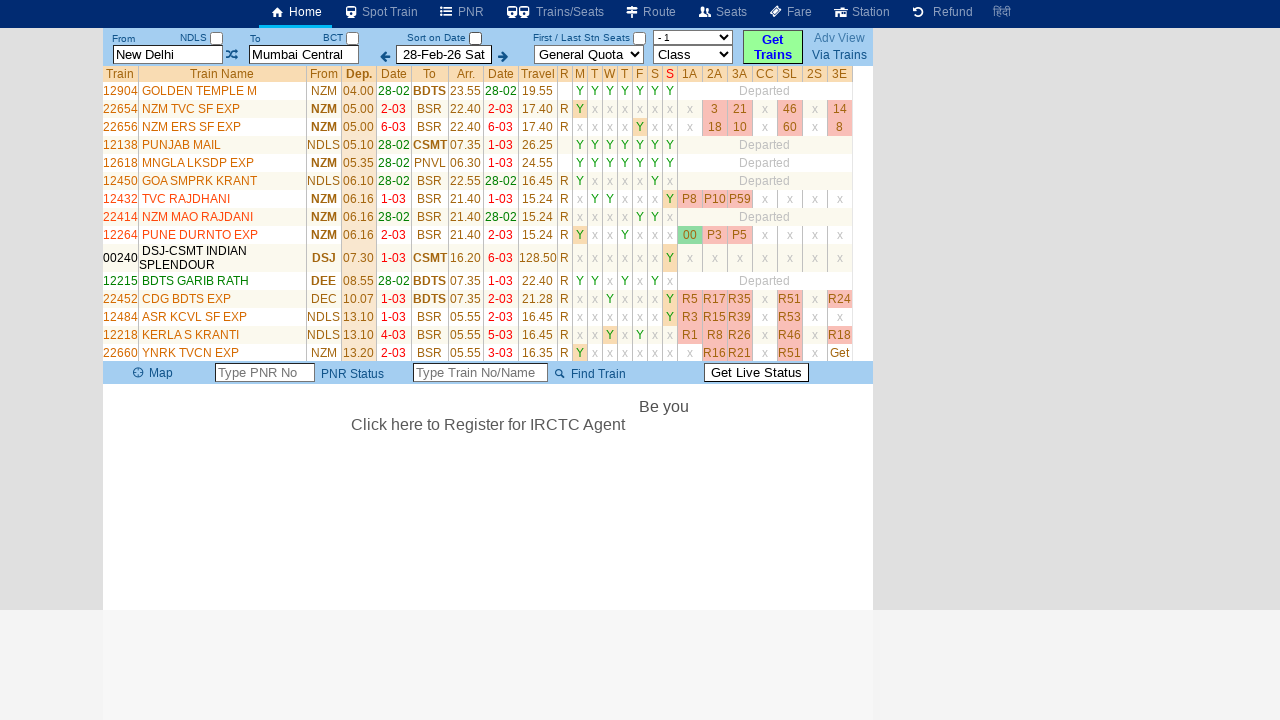

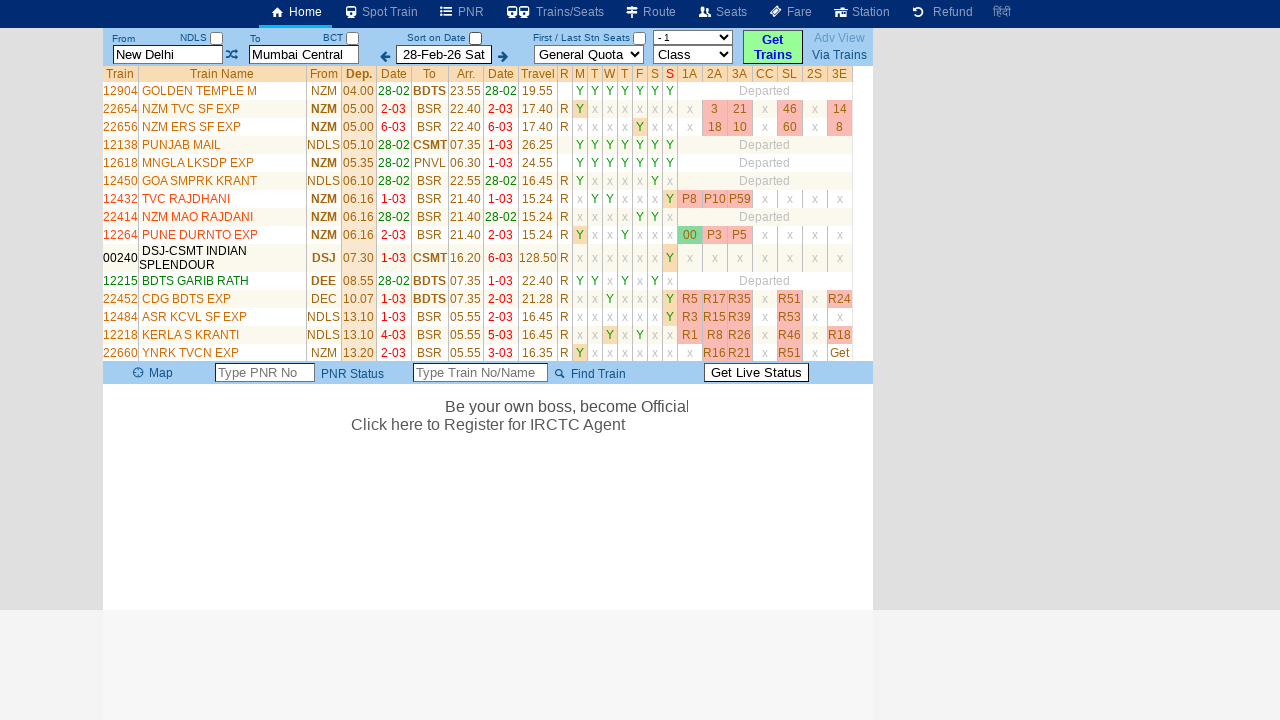